Tests drag and drop functionality by dragging an element and dropping it onto a target area

Starting URL: https://awesomeqa.com/selenium/mouse_interaction.html

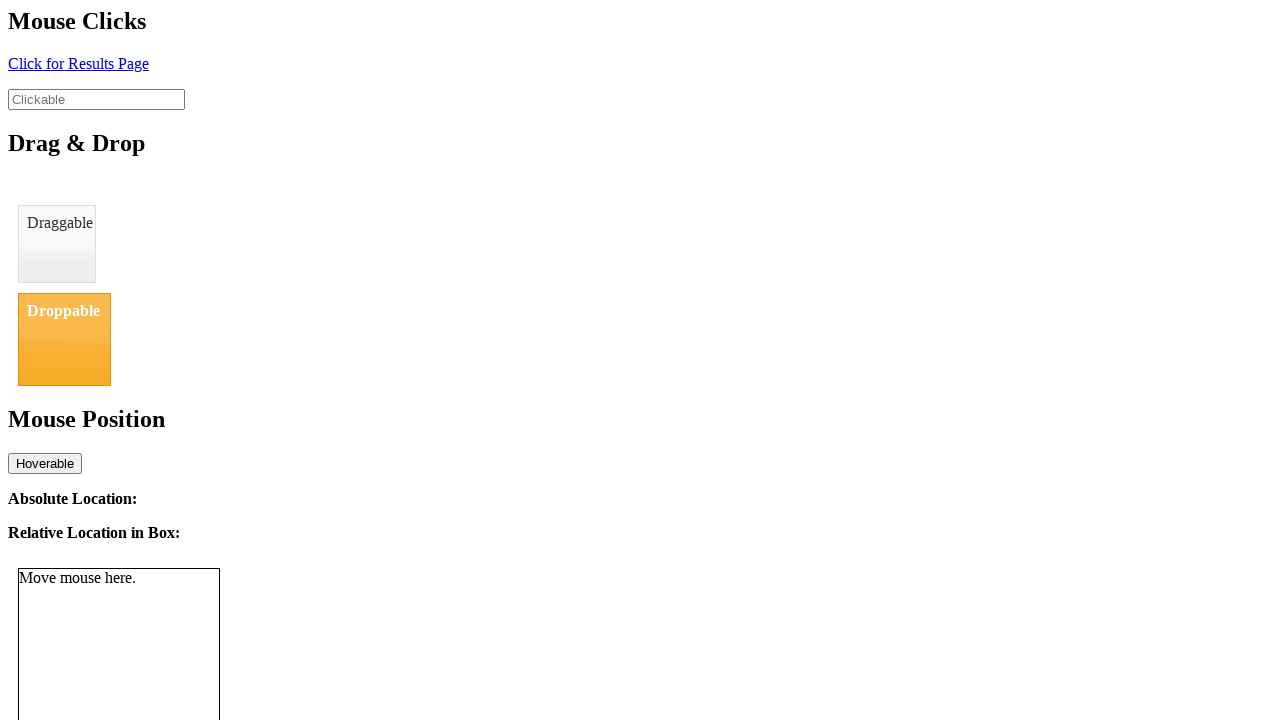

Located the draggable element with id 'draggable'
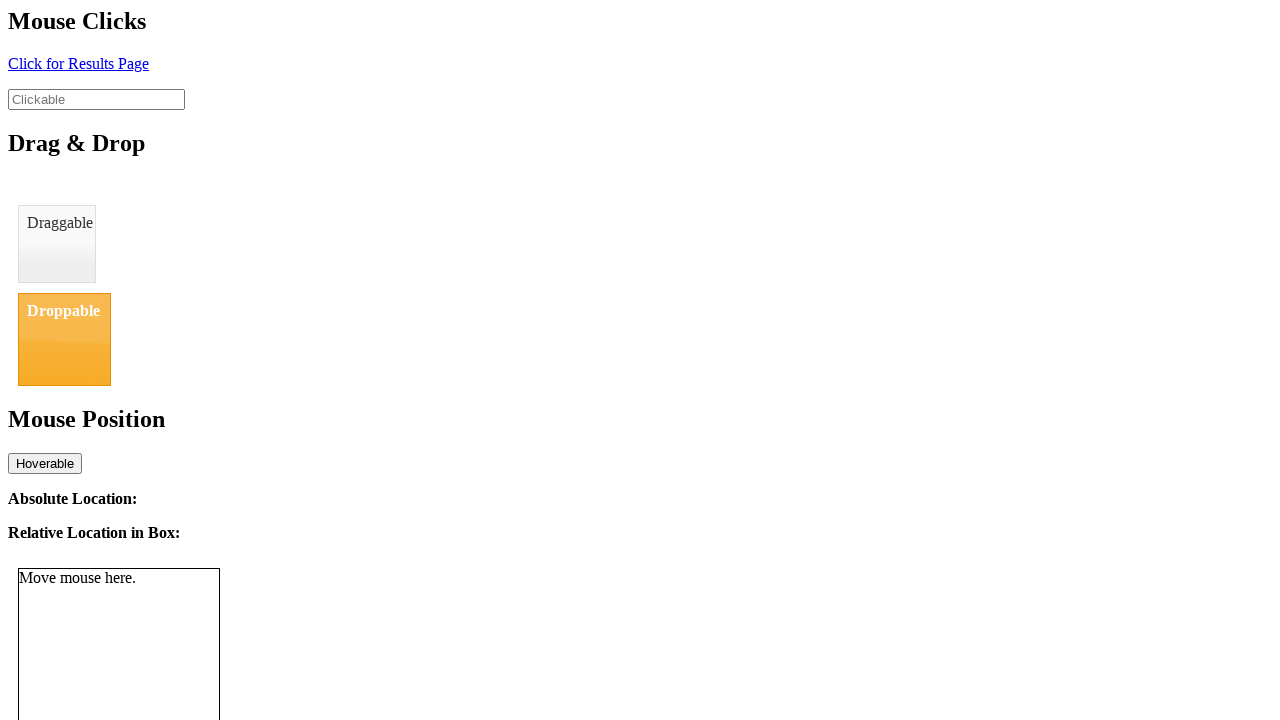

Located the droppable target element with id 'droppable'
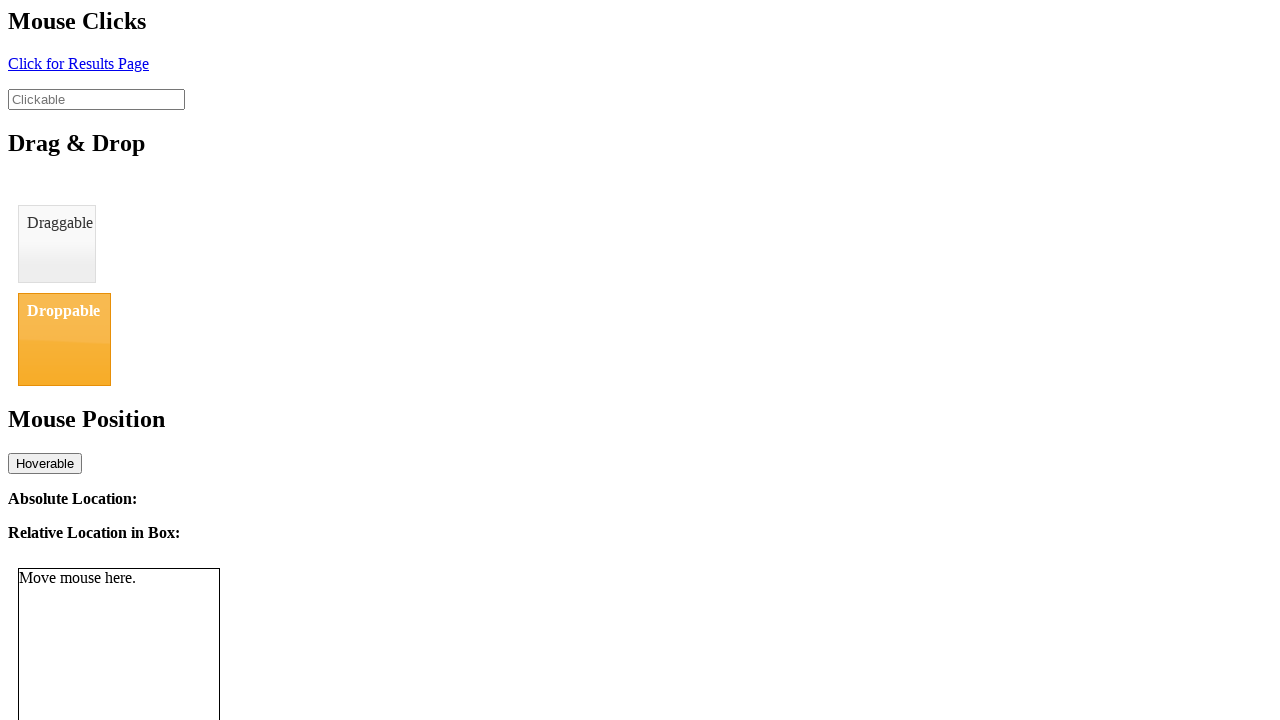

Dragged element from draggable to droppable target area at (64, 339)
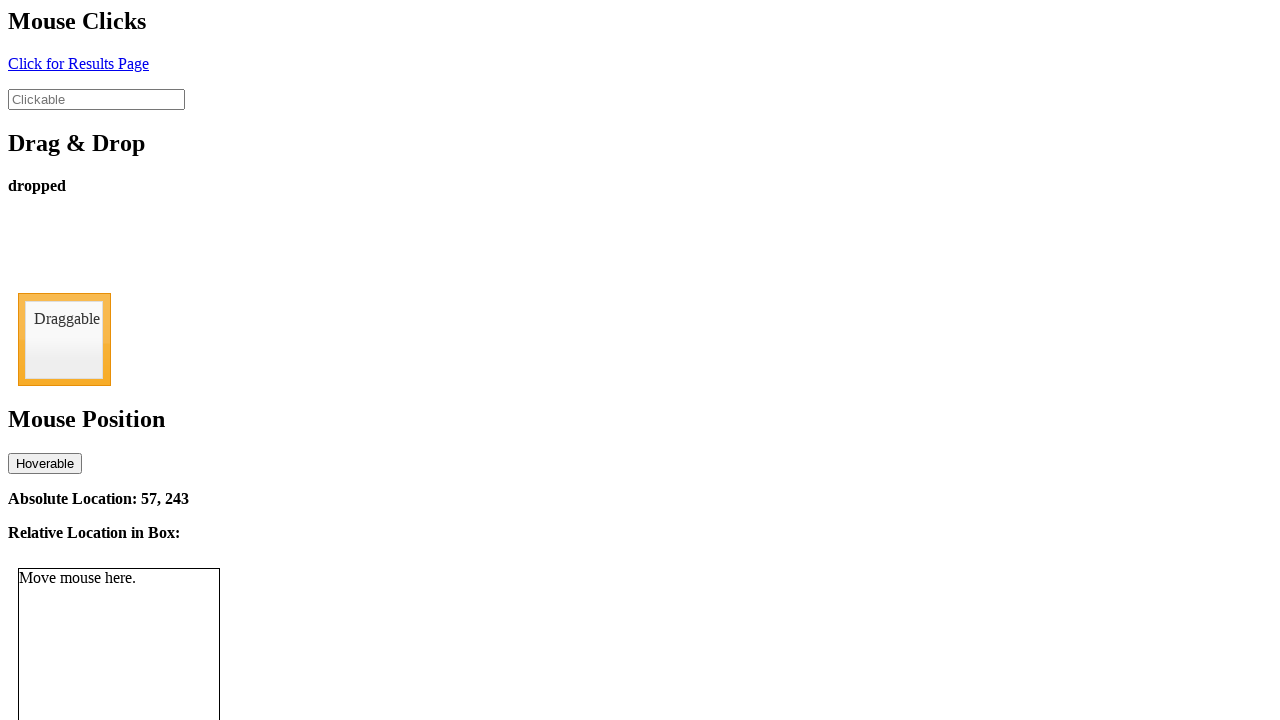

Waited 2 seconds for drag and drop action to complete
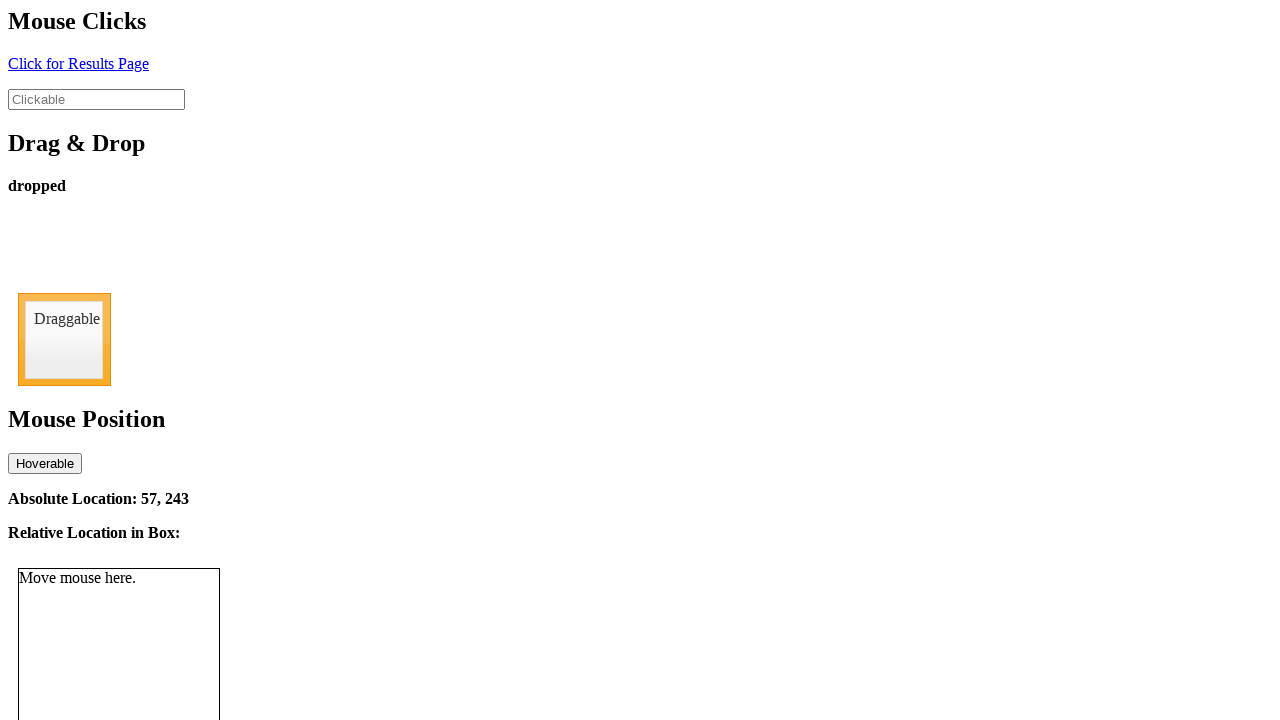

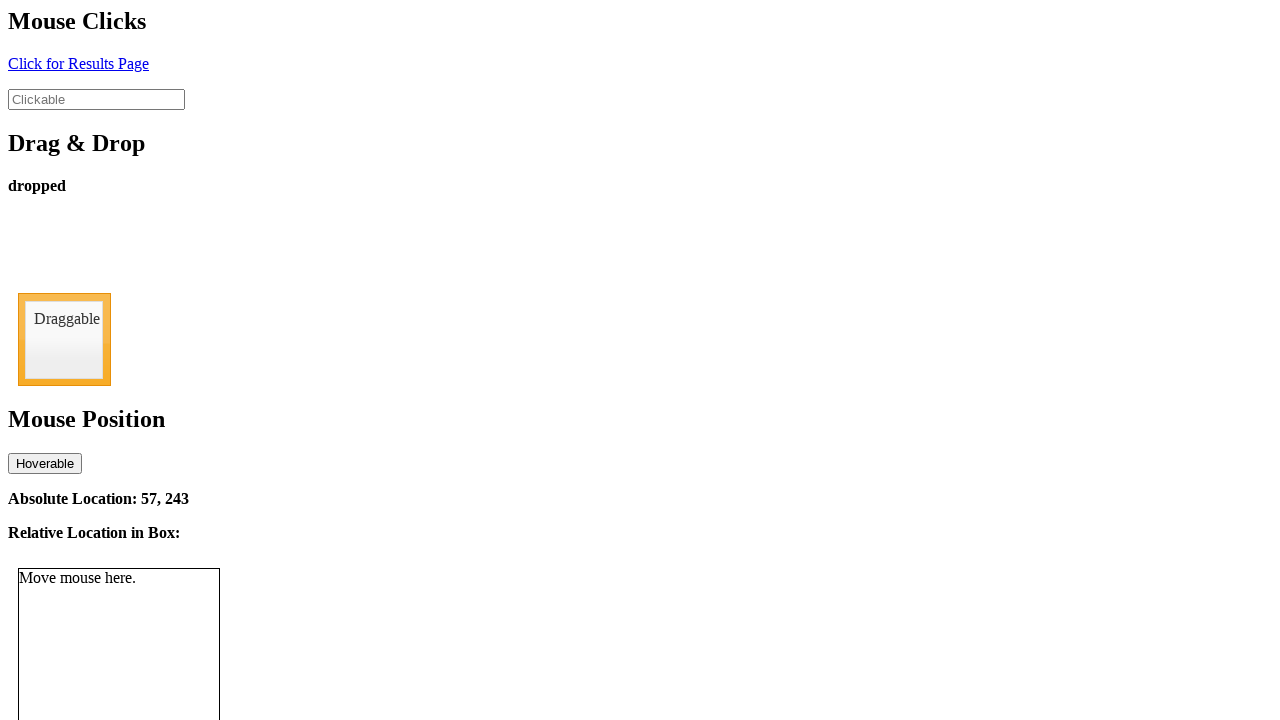